Tests JavaScript prompt alert handling by clicking a button to trigger a prompt, entering text into the prompt, accepting it, and verifying the result

Starting URL: https://leafground.com/alert.xhtml

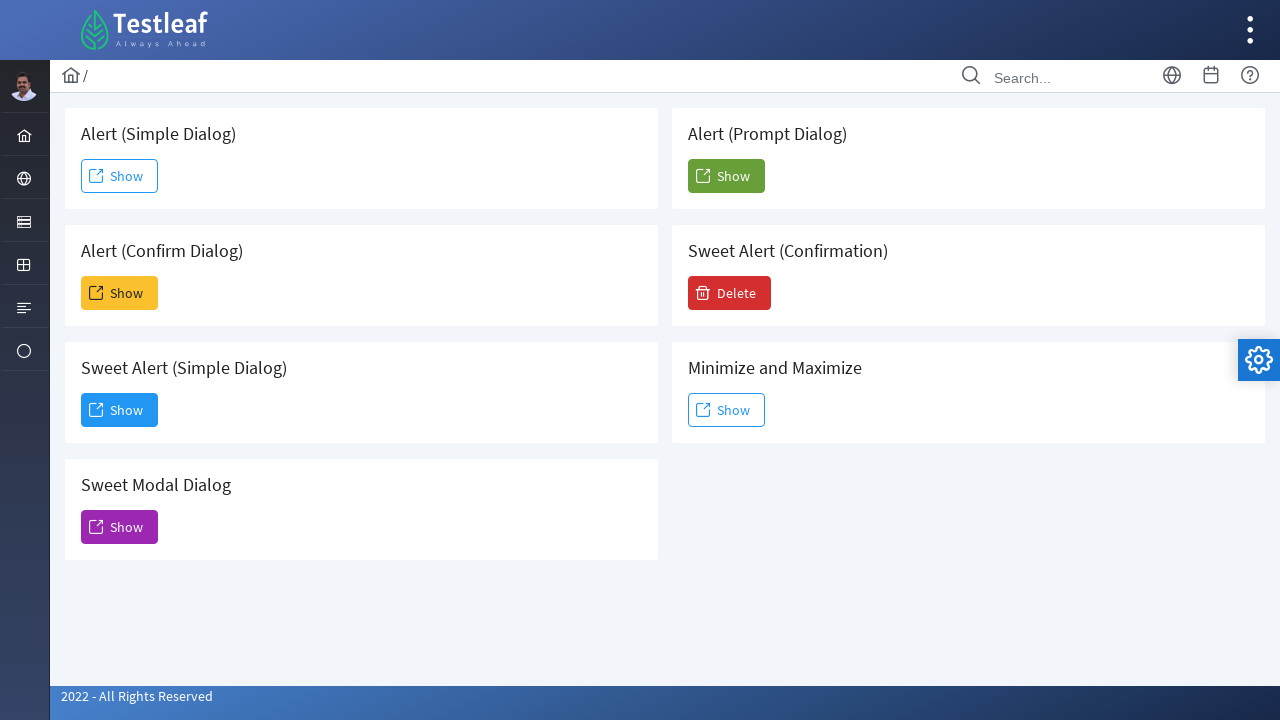

Clicked the 6th button to trigger prompt alert at (726, 176) on (//span[@class='ui-button-text ui-c'])[6]
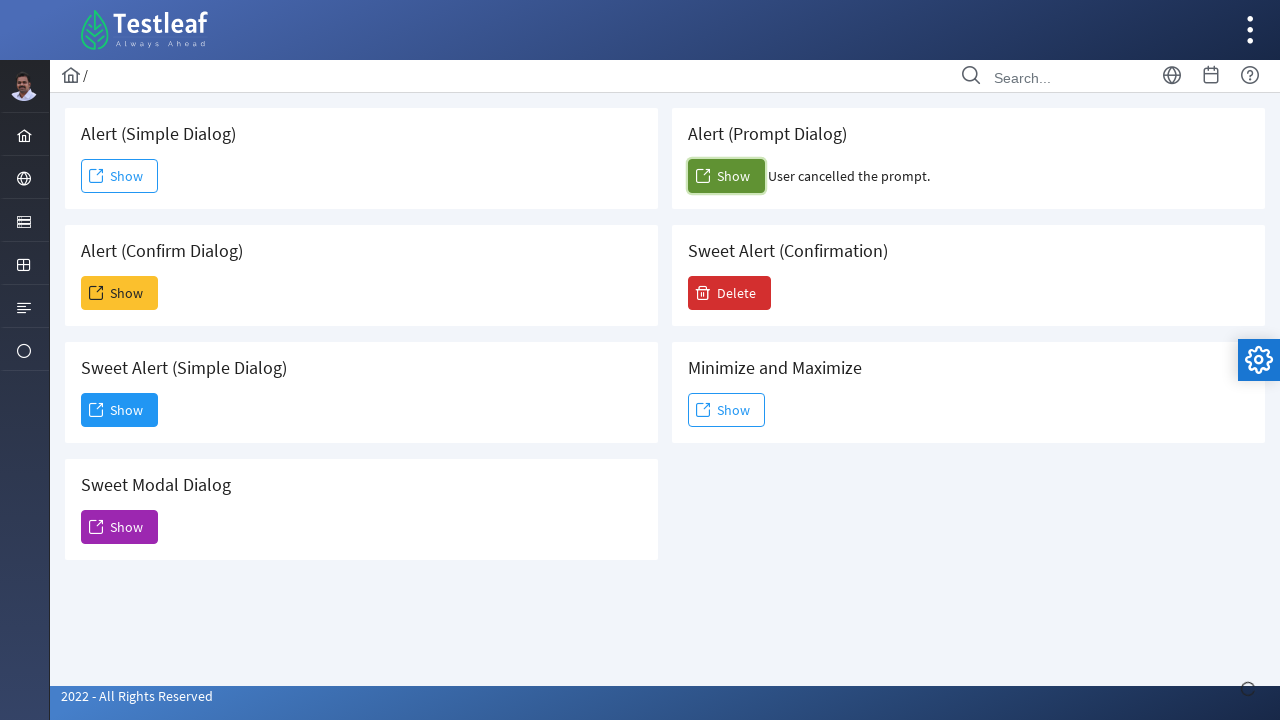

Set up dialog handler to accept prompts with 'Marina'
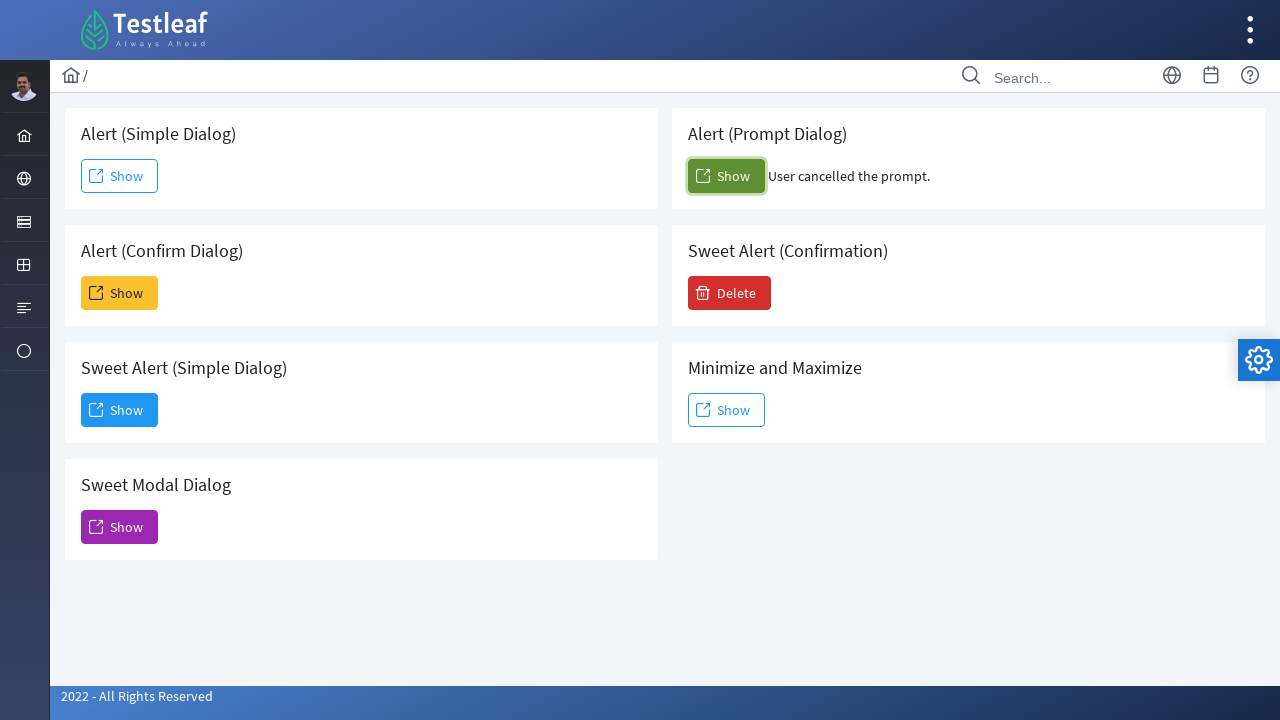

Configured one-time dialog handler
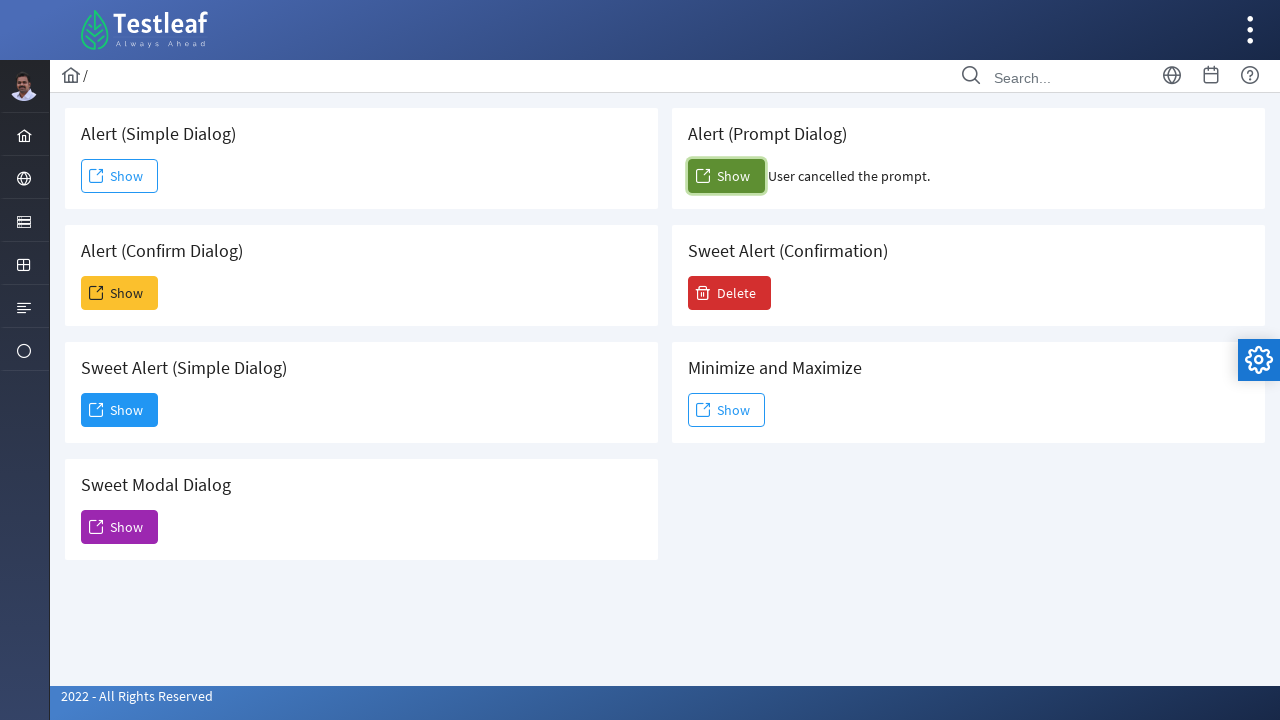

Clicked the 6th button again to trigger dialog and accepted with 'Marina' at (726, 176) on (//span[@class='ui-button-text ui-c'])[6]
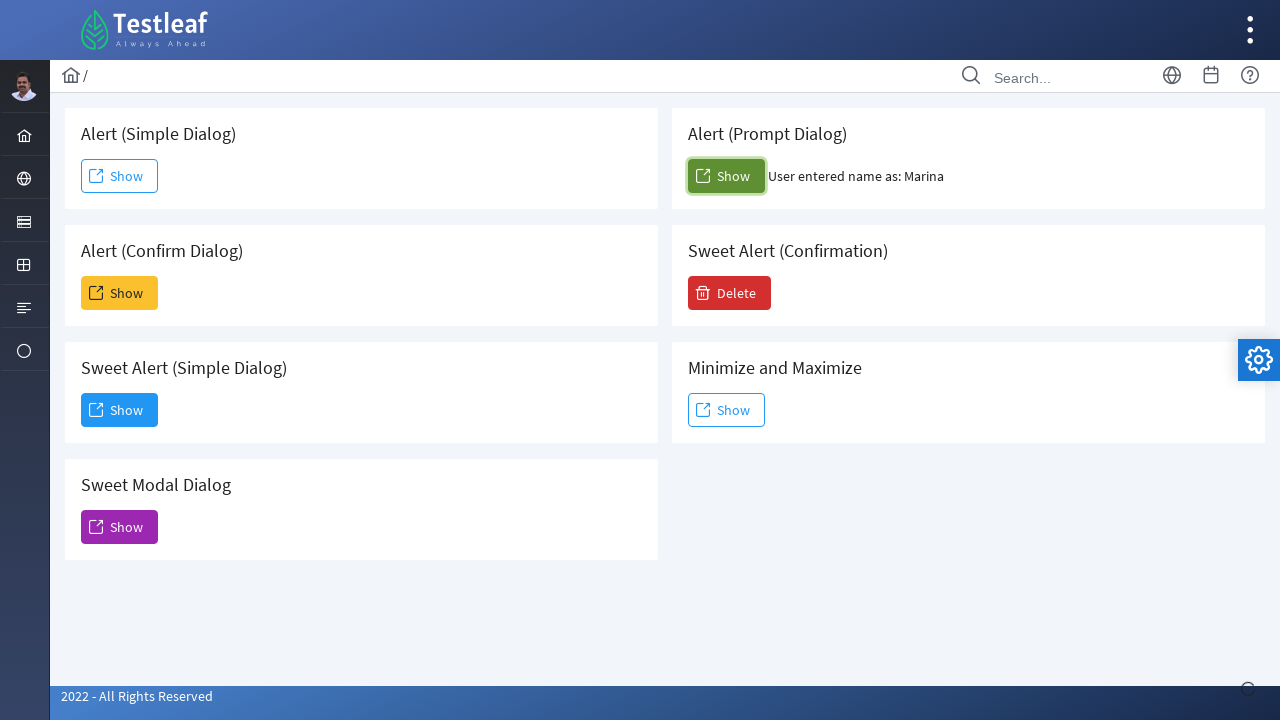

Verified that prompt result element appeared on the page
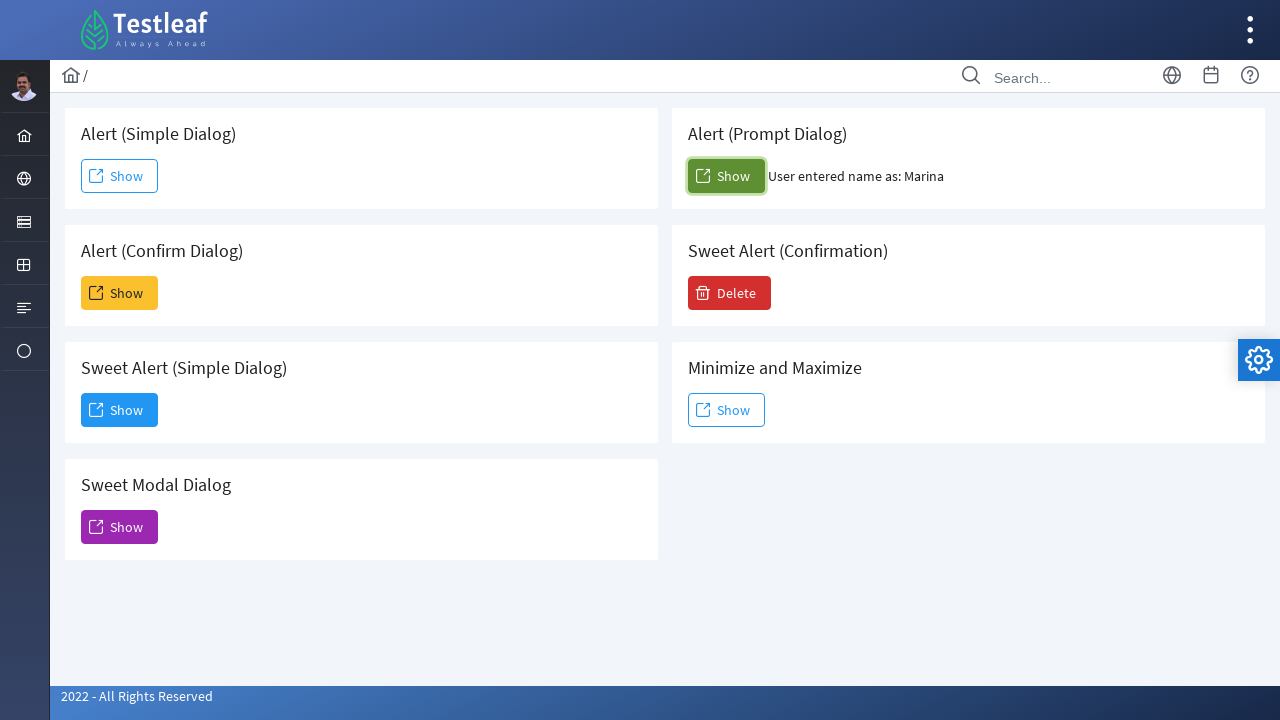

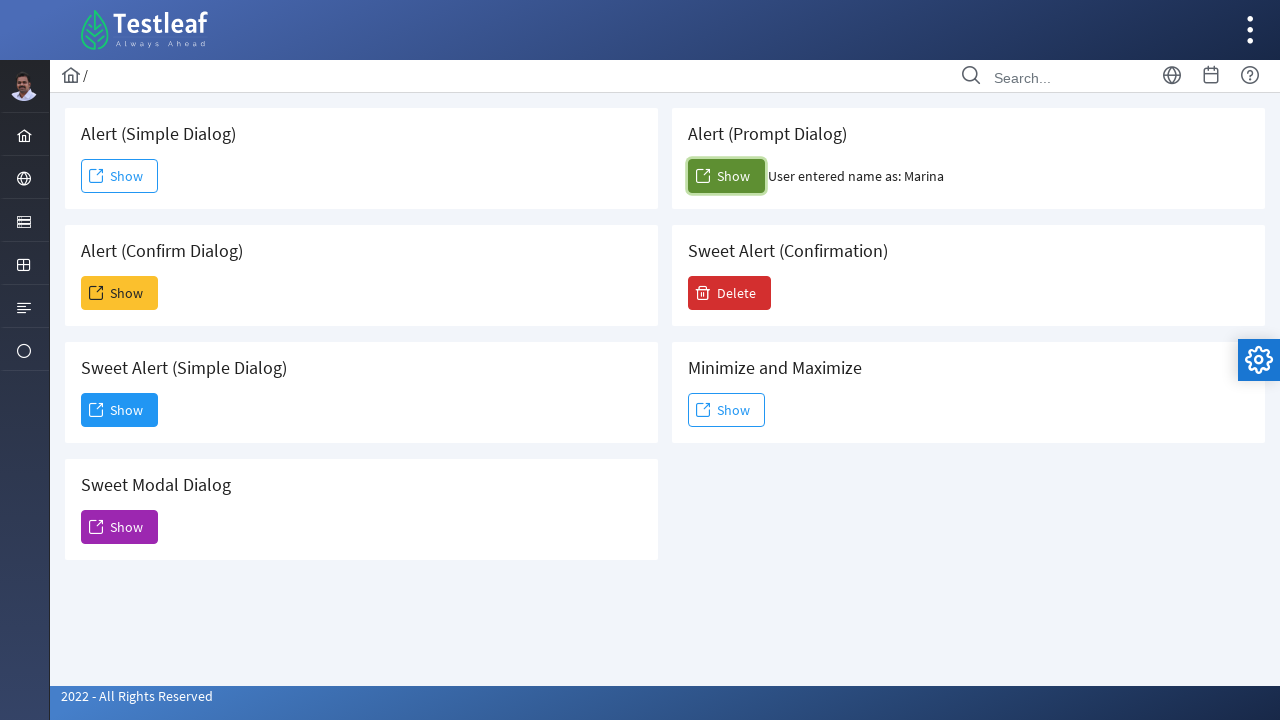